Navigates to DemoQA homepage and verifies that the header logo/icon element is present on the page

Starting URL: https://demoqa.com/

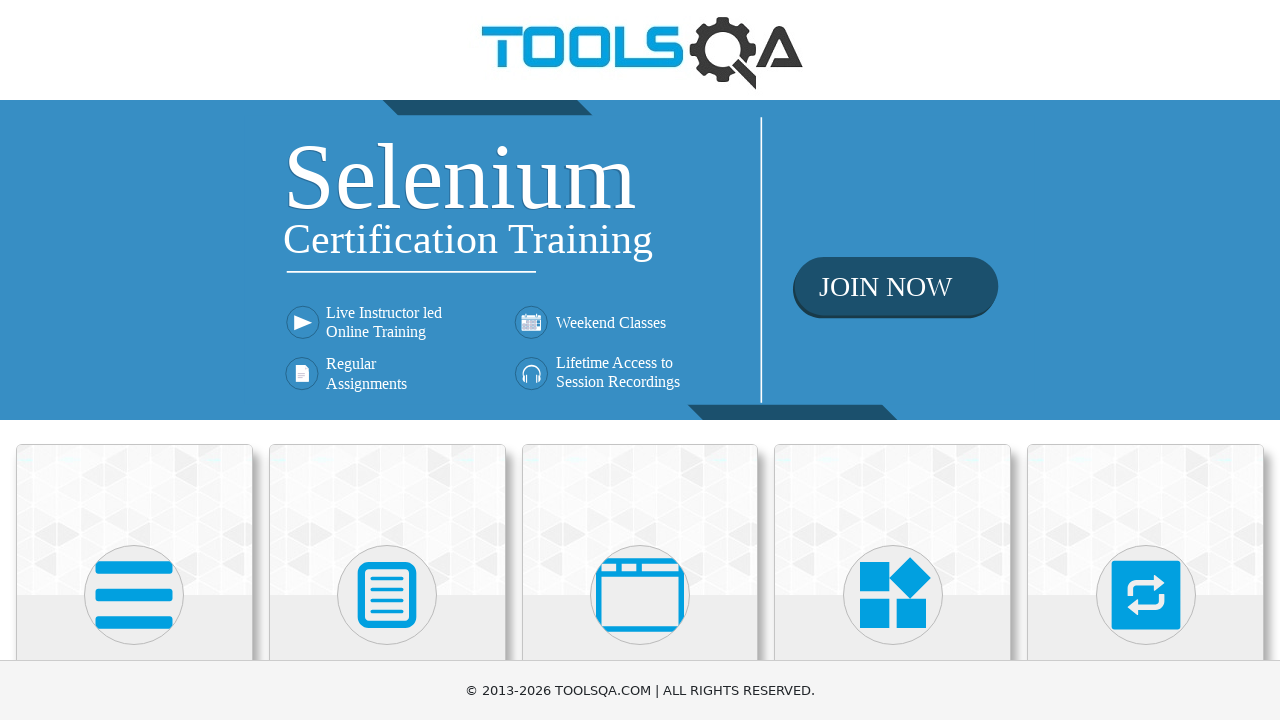

Navigated to DemoQA homepage
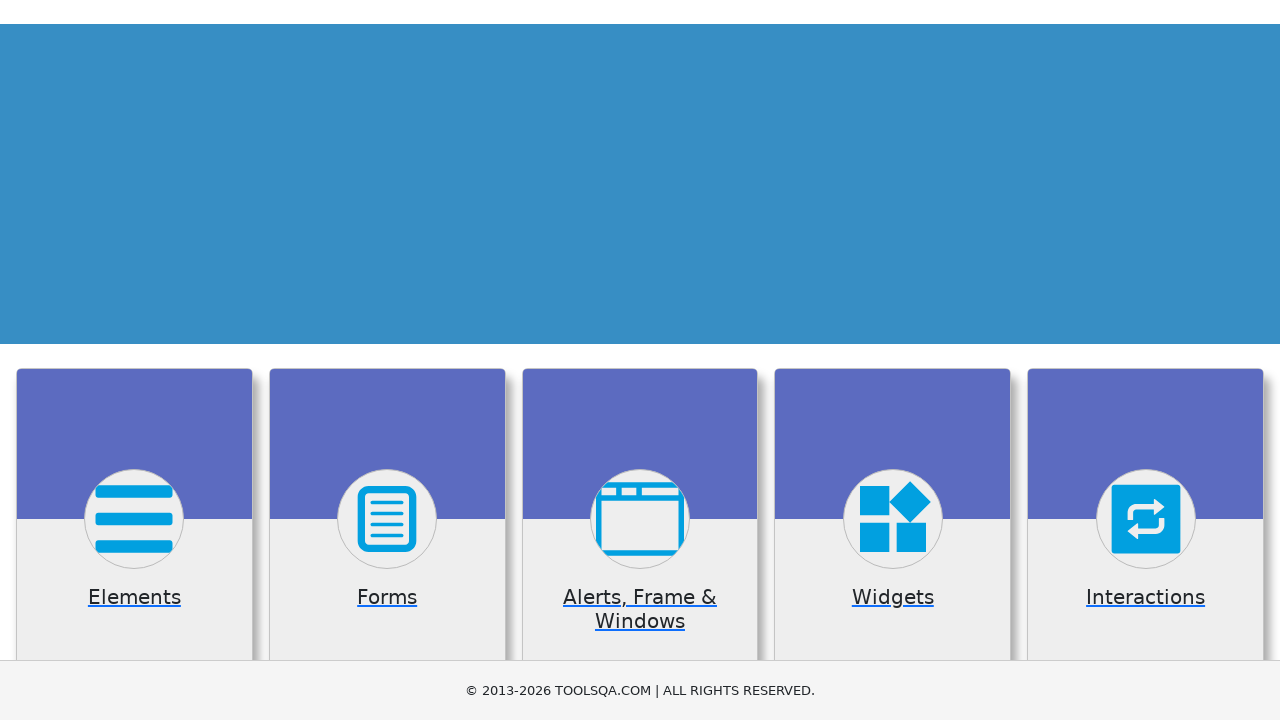

Header logo/icon element is present on the page
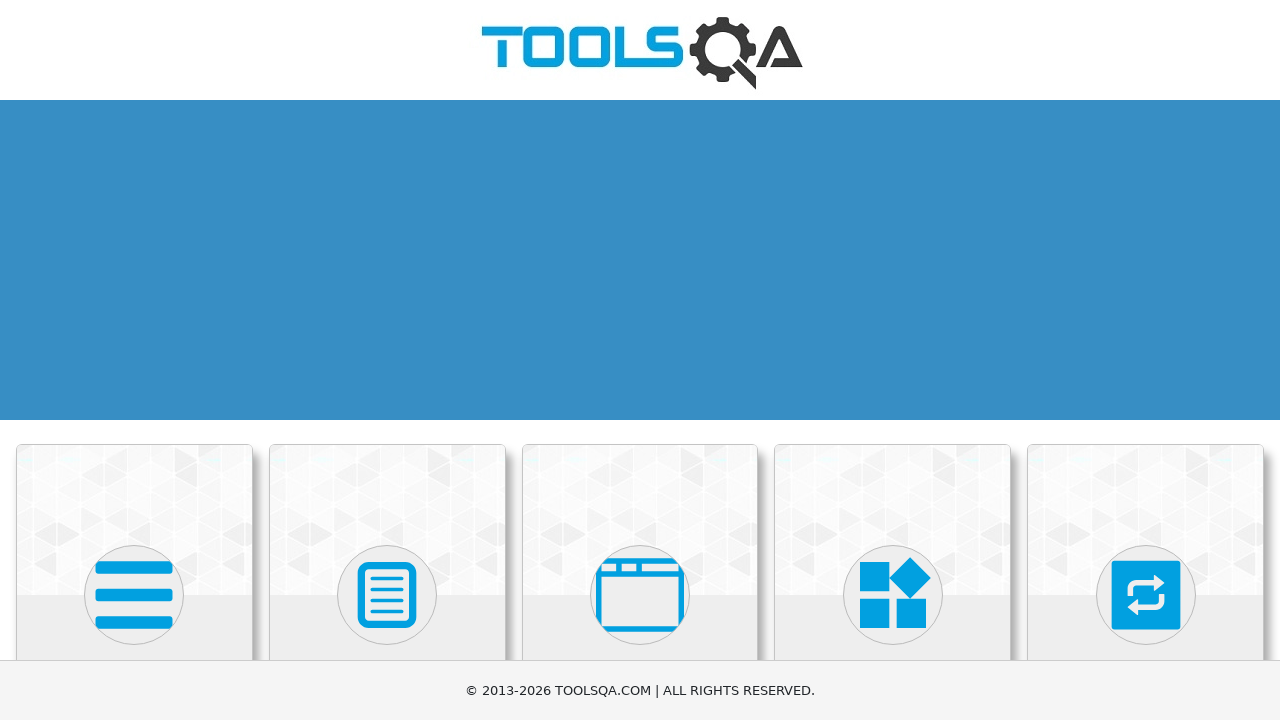

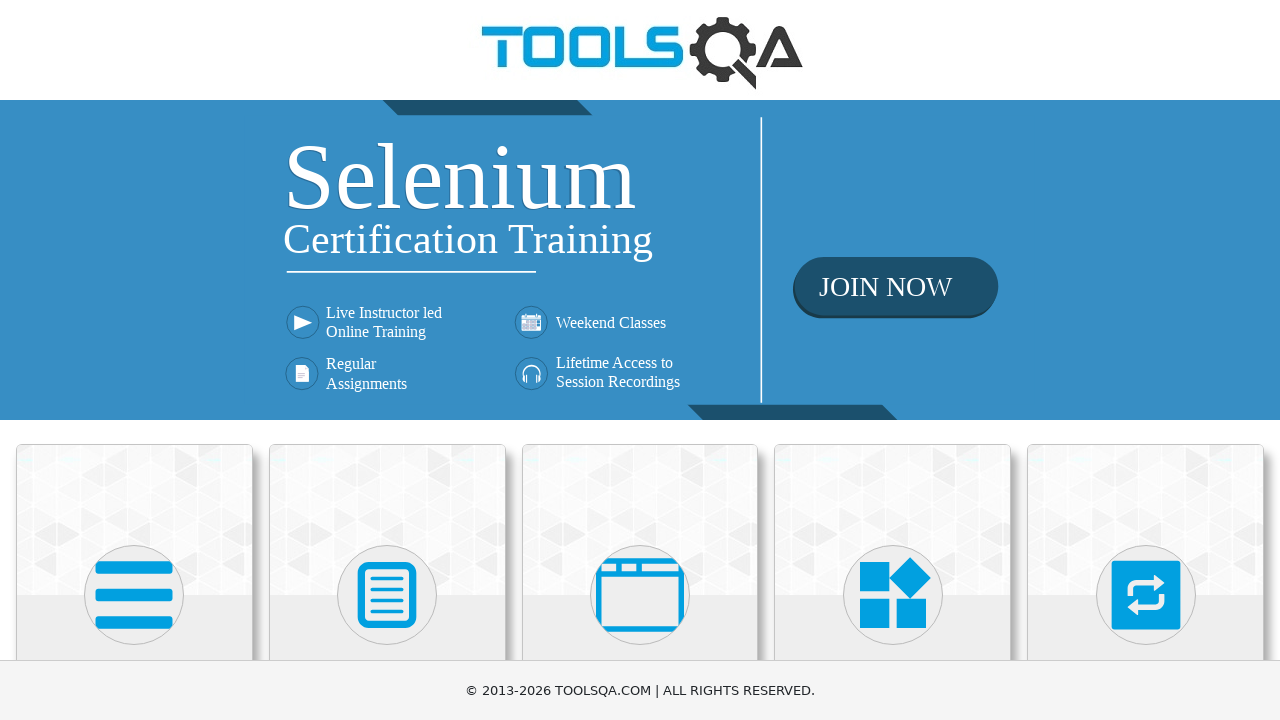